Tests the registration form validation by submitting empty fields and verifying that appropriate error messages are displayed for each required field.

Starting URL: https://alada.vn/tai-khoan/dang-ky.html

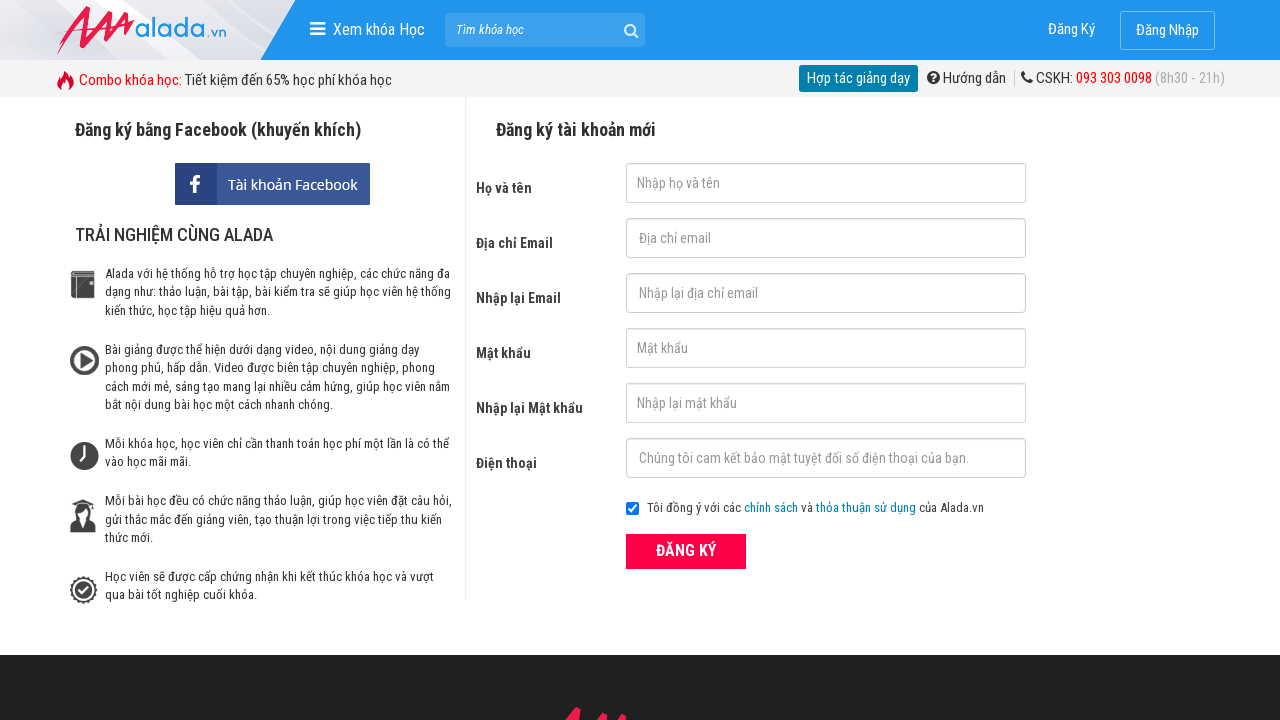

Cleared first name field on #txtFirstname
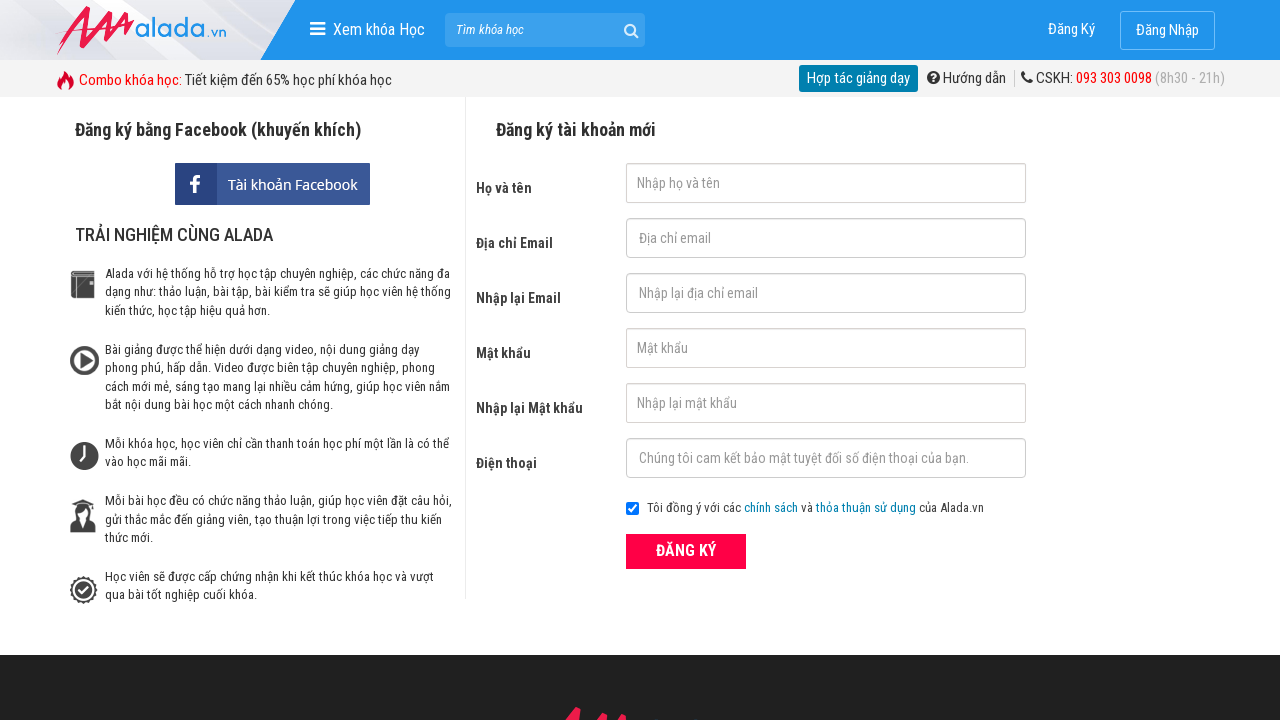

Cleared email field on #txtEmail
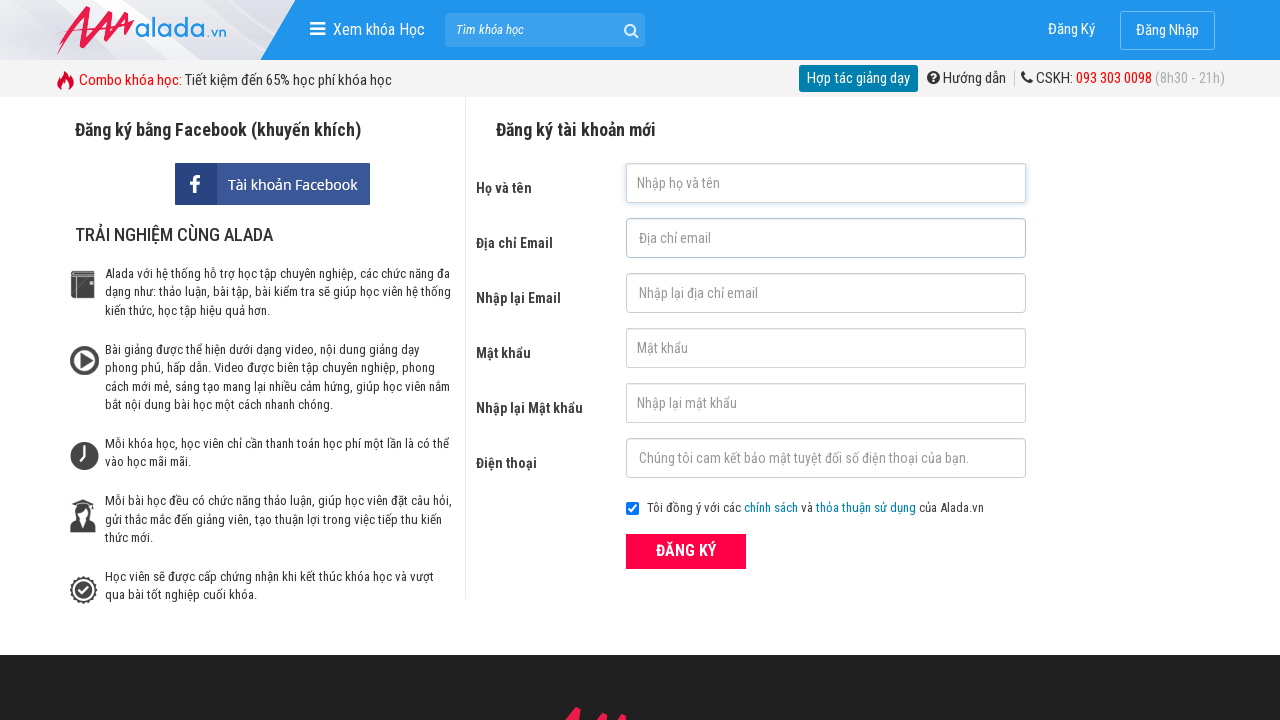

Cleared confirm email field on #txtCEmail
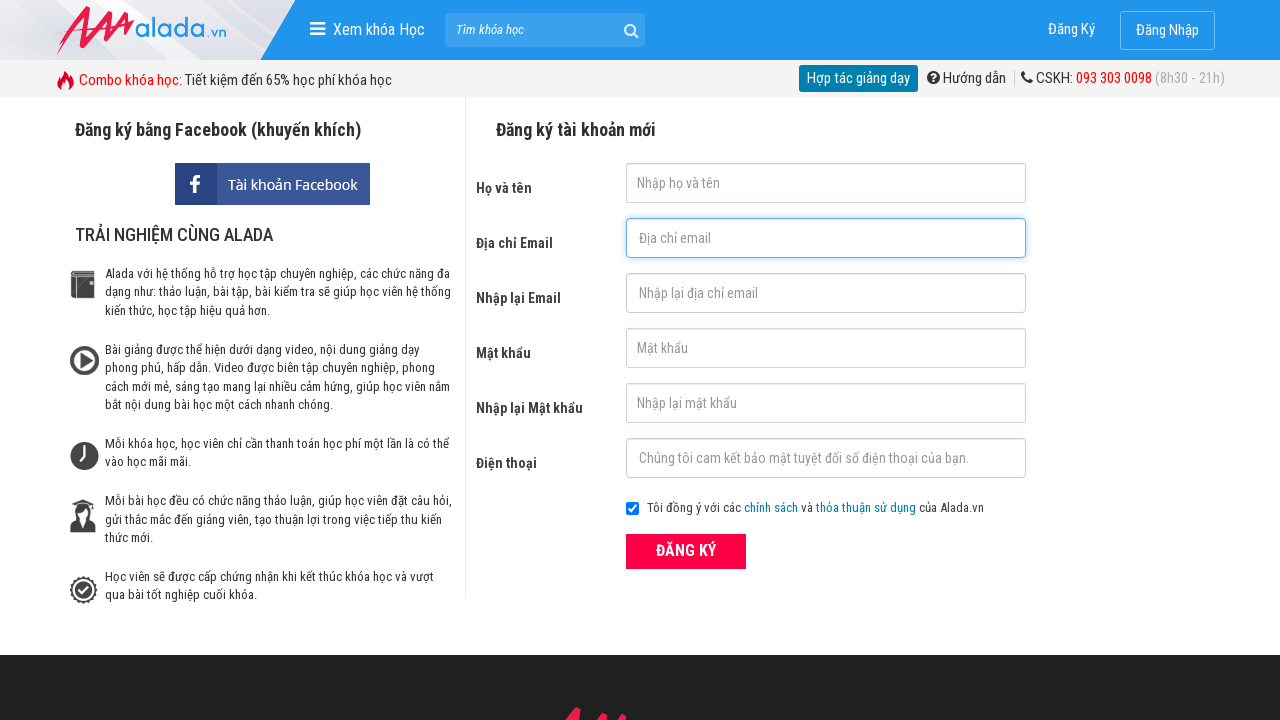

Cleared password field on #txtPassword
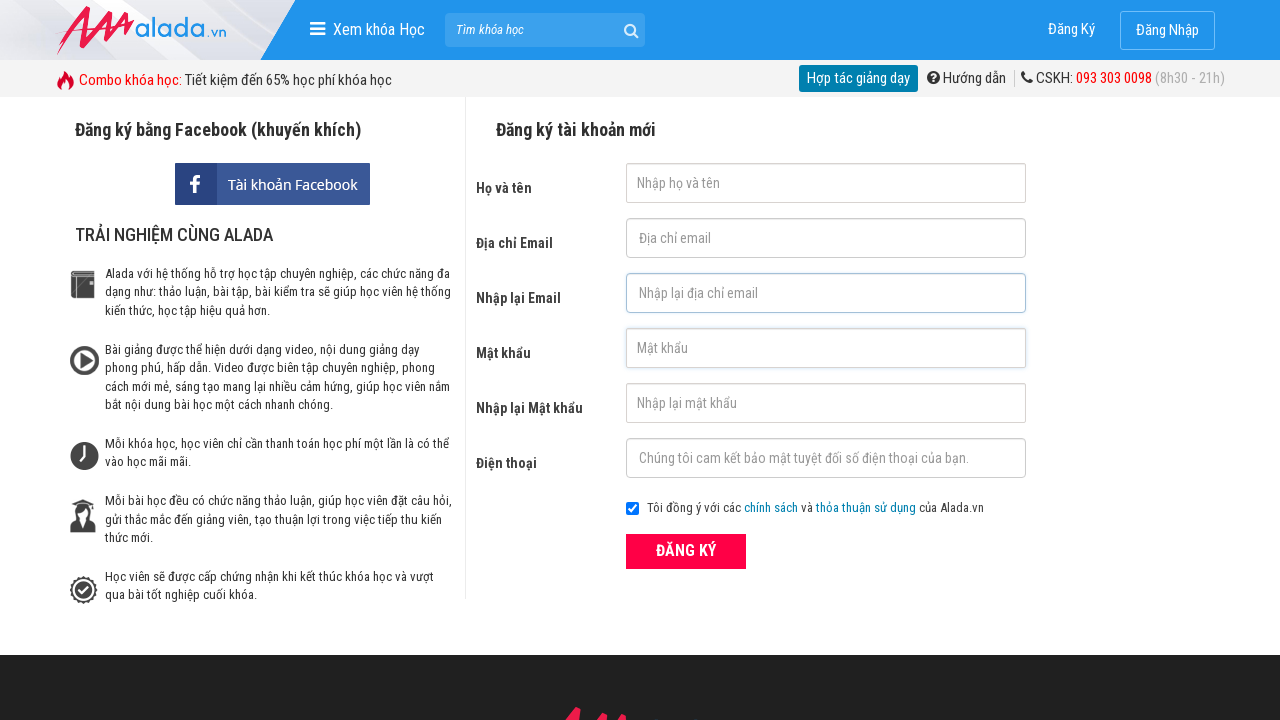

Cleared confirm password field on #txtCPassword
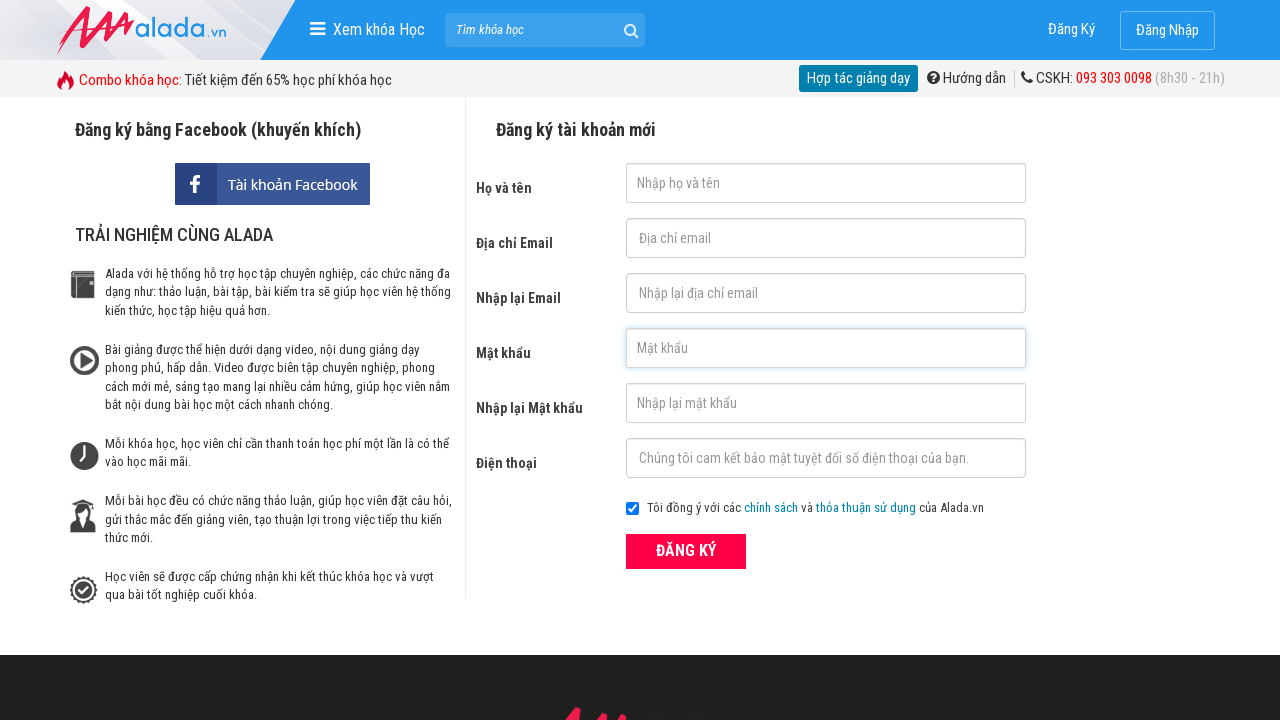

Cleared phone field on #txtPhone
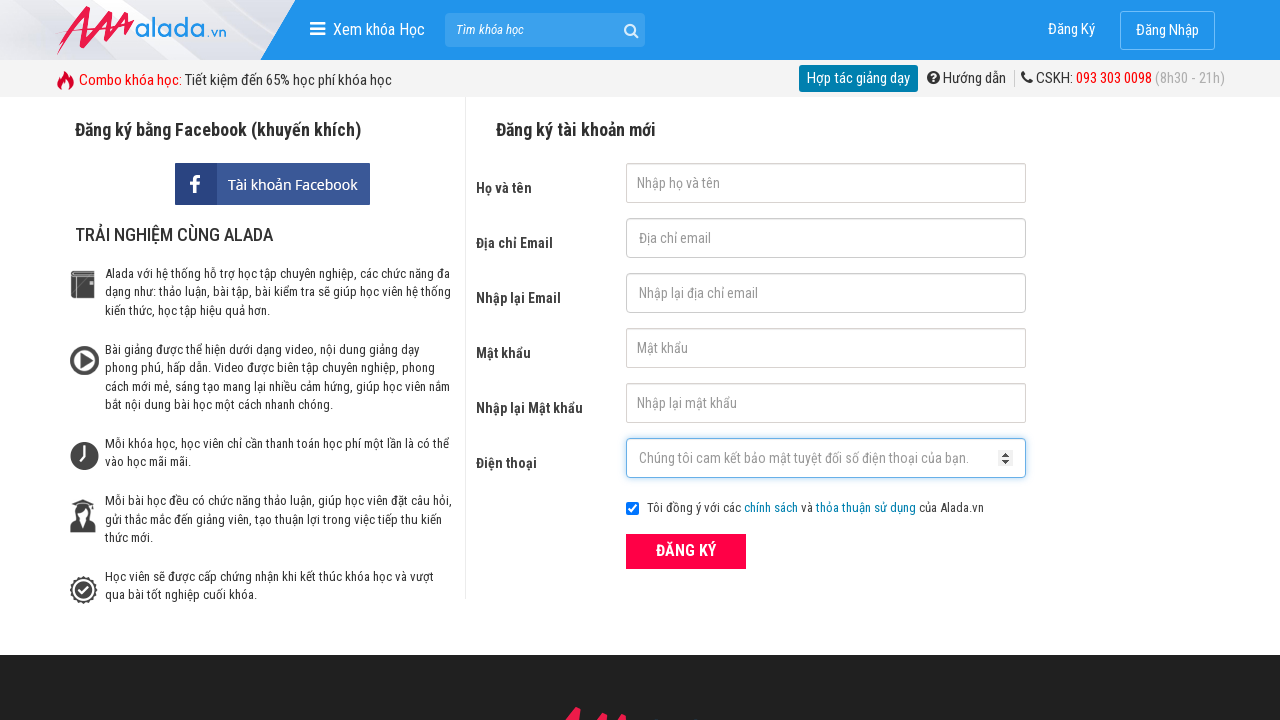

Clicked ĐĂNG KÝ (register) submit button with empty form fields at (686, 551) on xpath=//button[text()='ĐĂNG KÝ' and @type='submit']
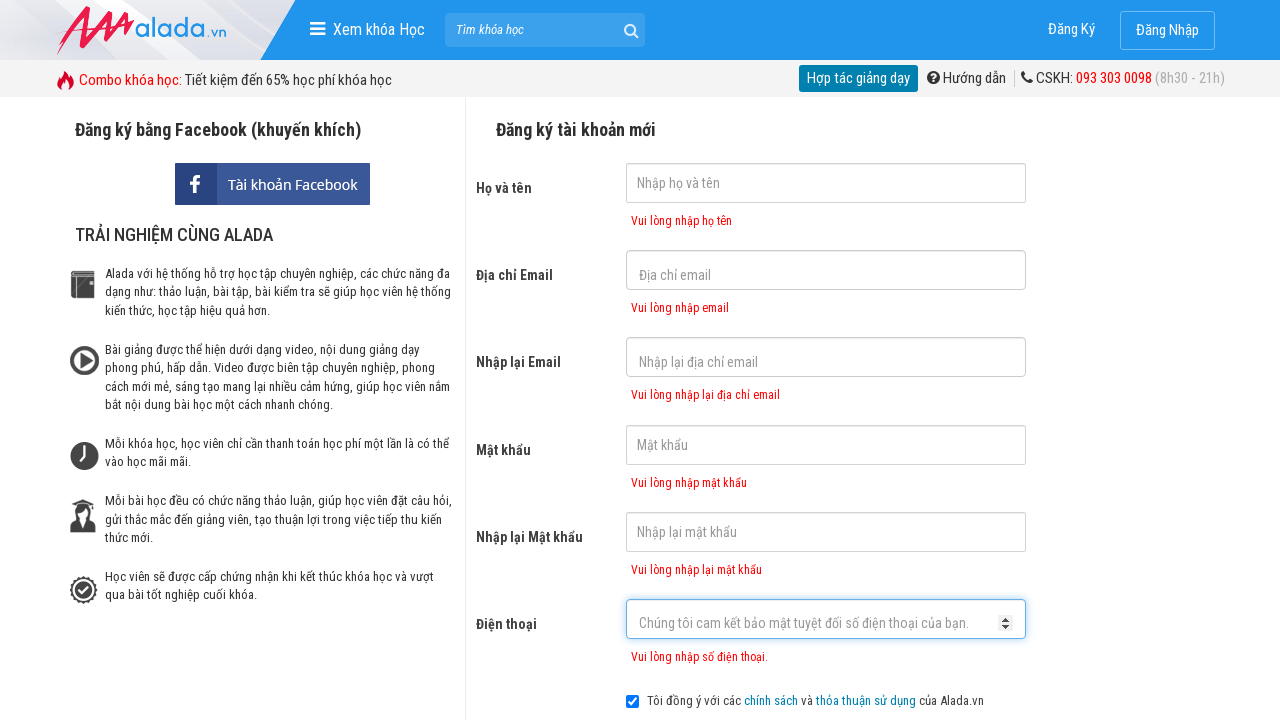

First name error message appeared
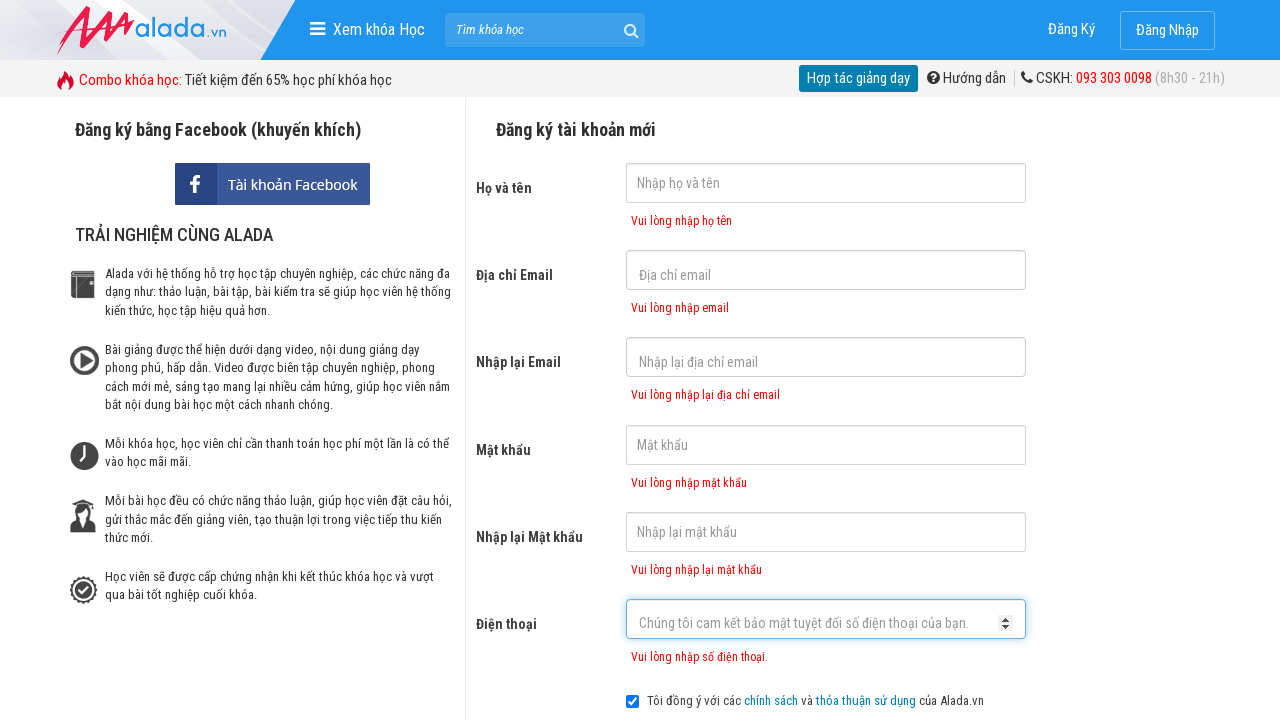

Email error message appeared
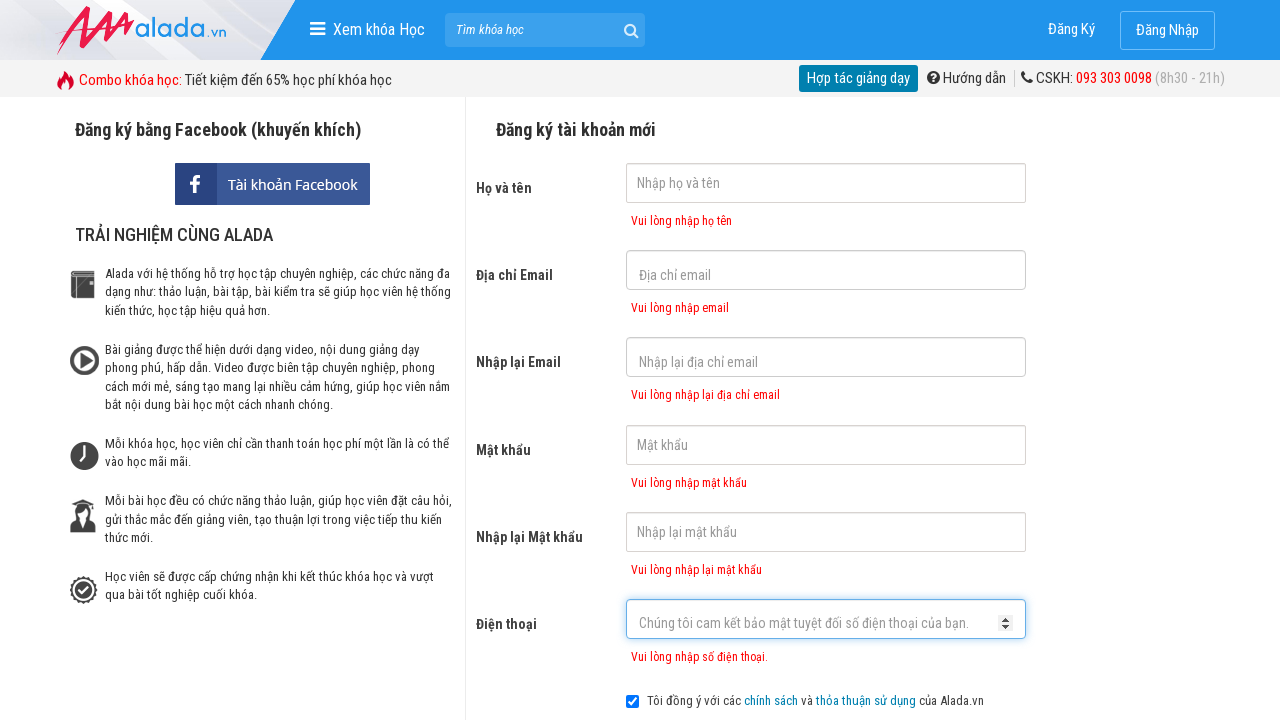

Confirm email error message appeared
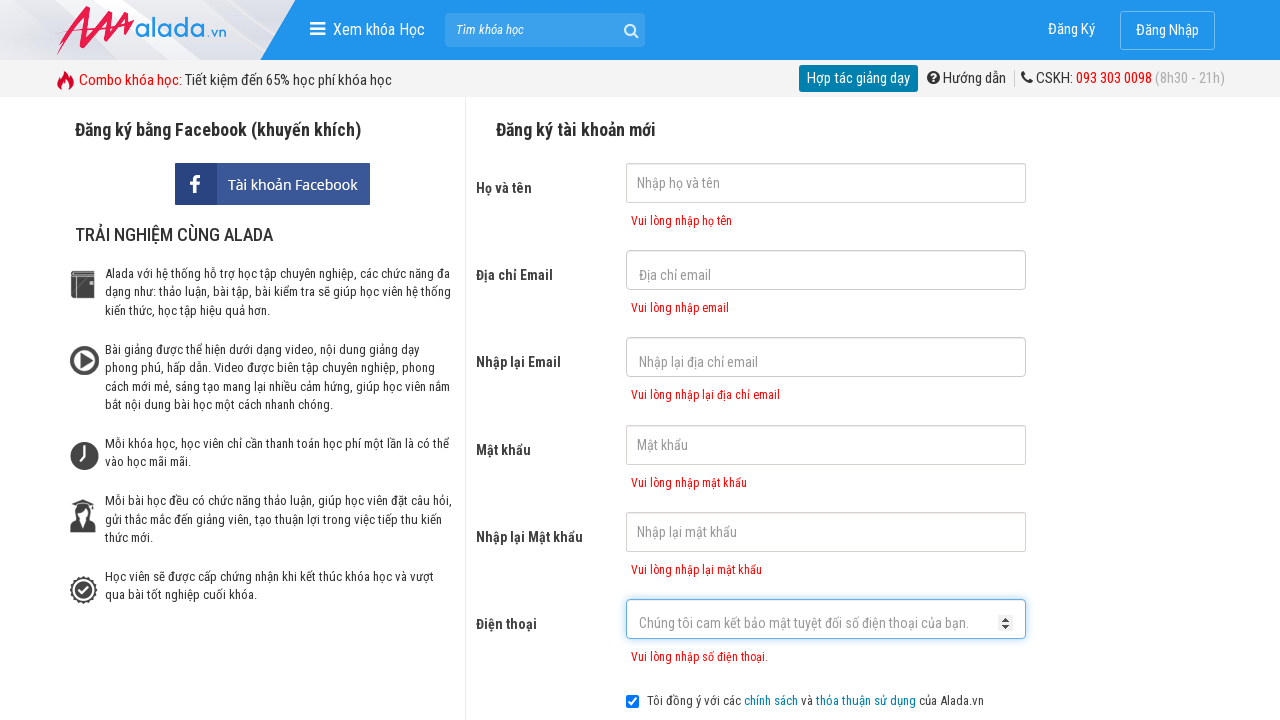

Password error message appeared
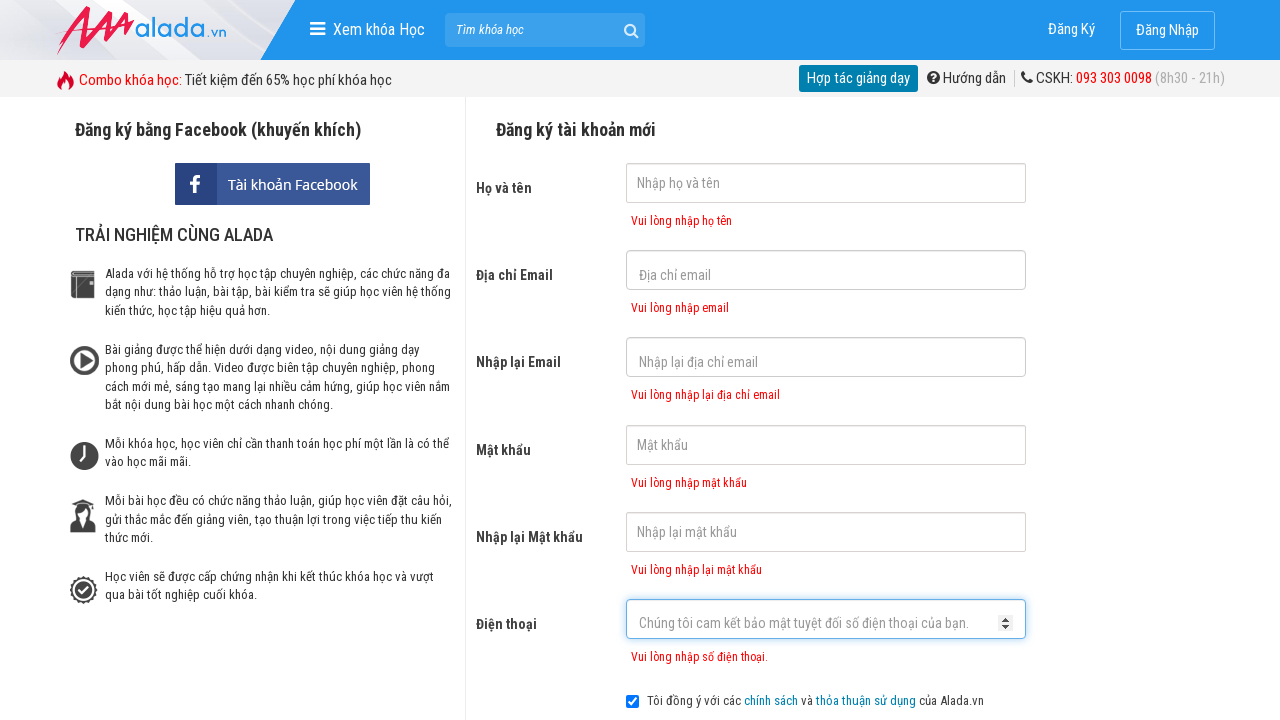

Confirm password error message appeared
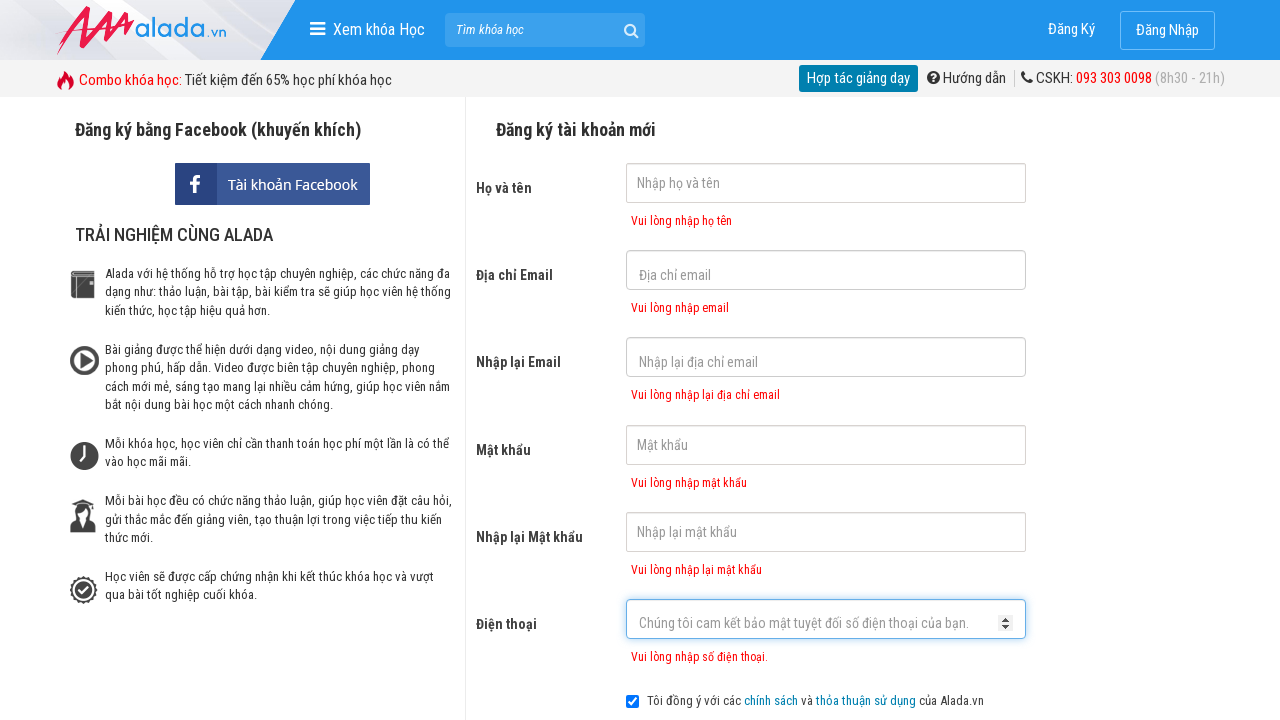

Phone error message appeared
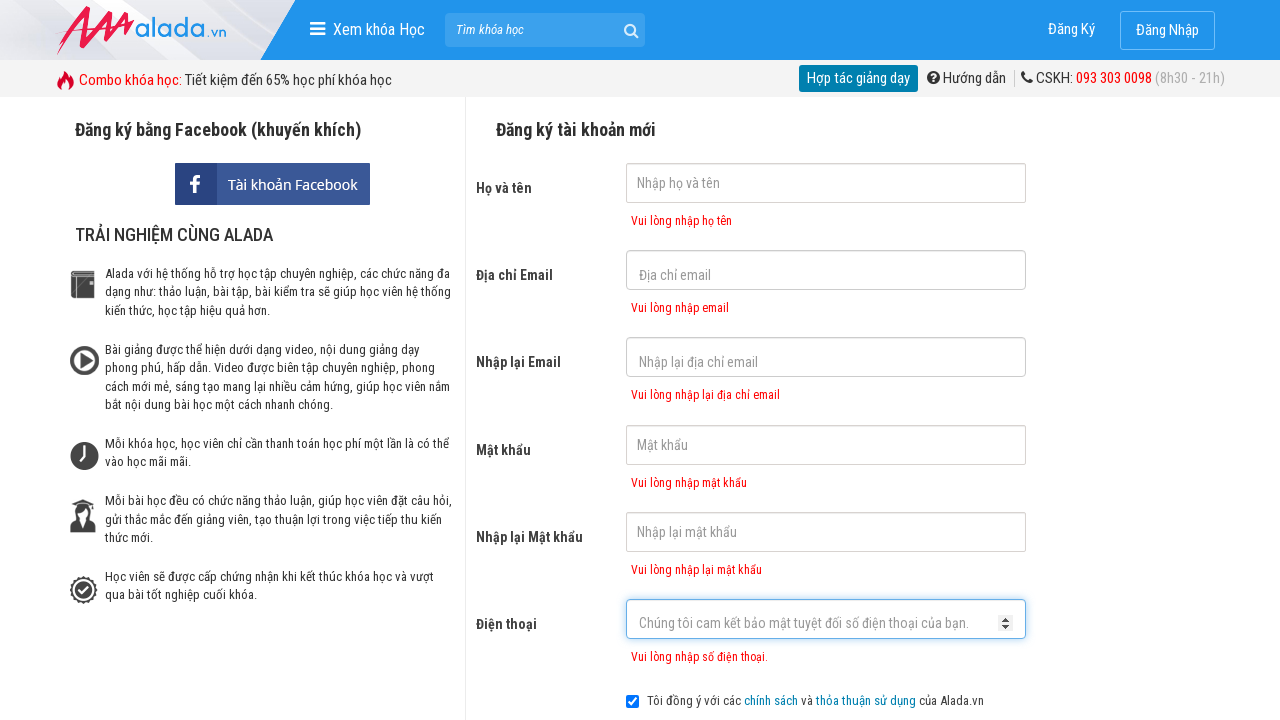

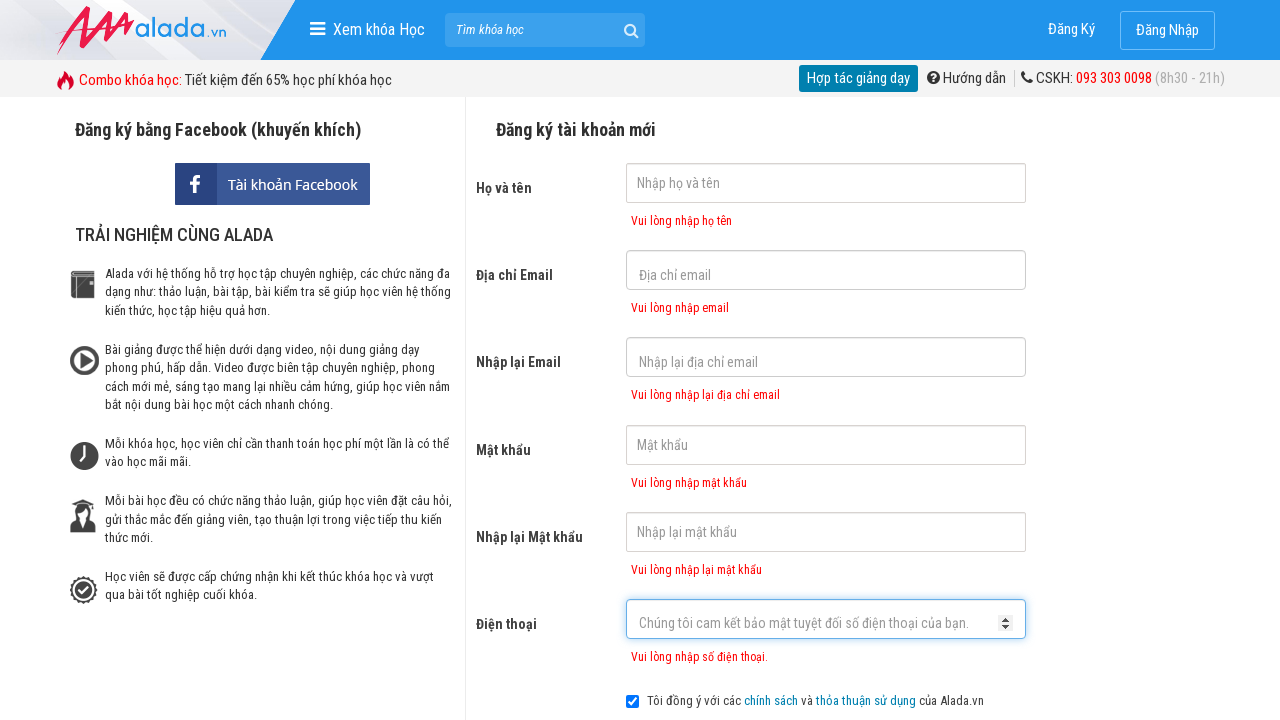